Tests that new todo items are appended to the bottom of the list by creating 3 items

Starting URL: https://demo.playwright.dev/todomvc

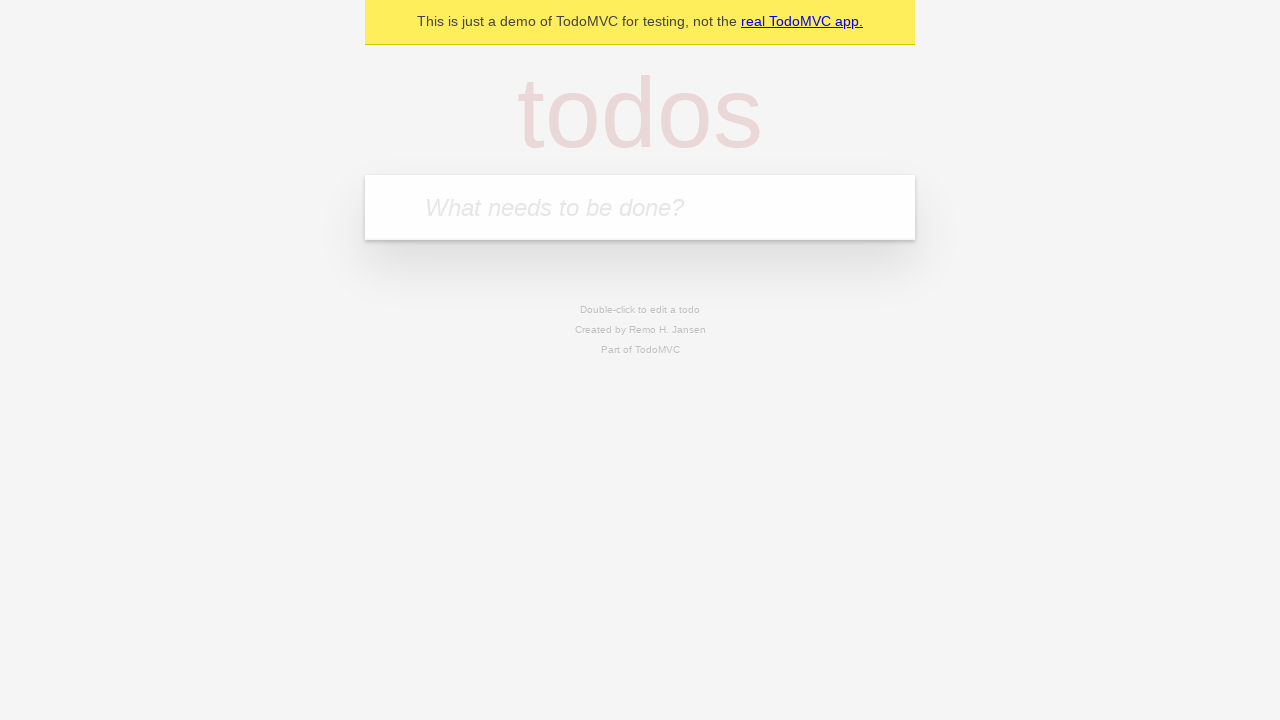

Filled new todo input with 'buy some cheese' on .new-todo
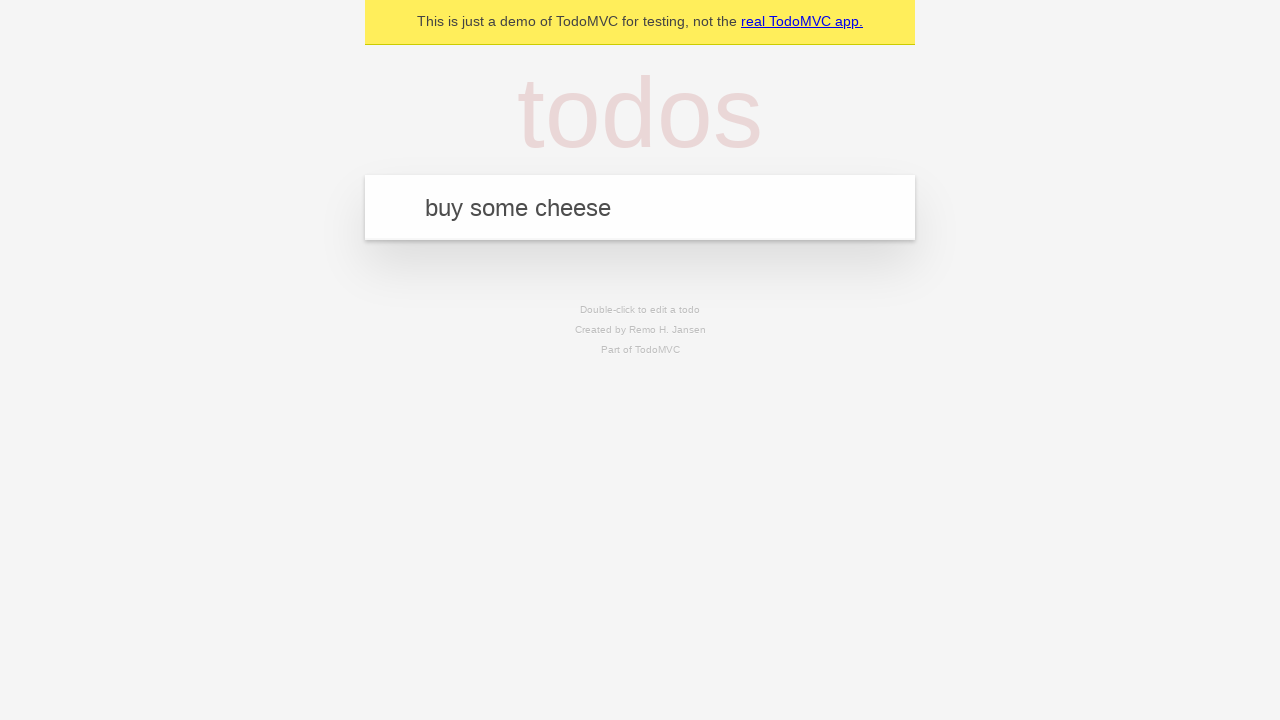

Pressed Enter to create first todo item on .new-todo
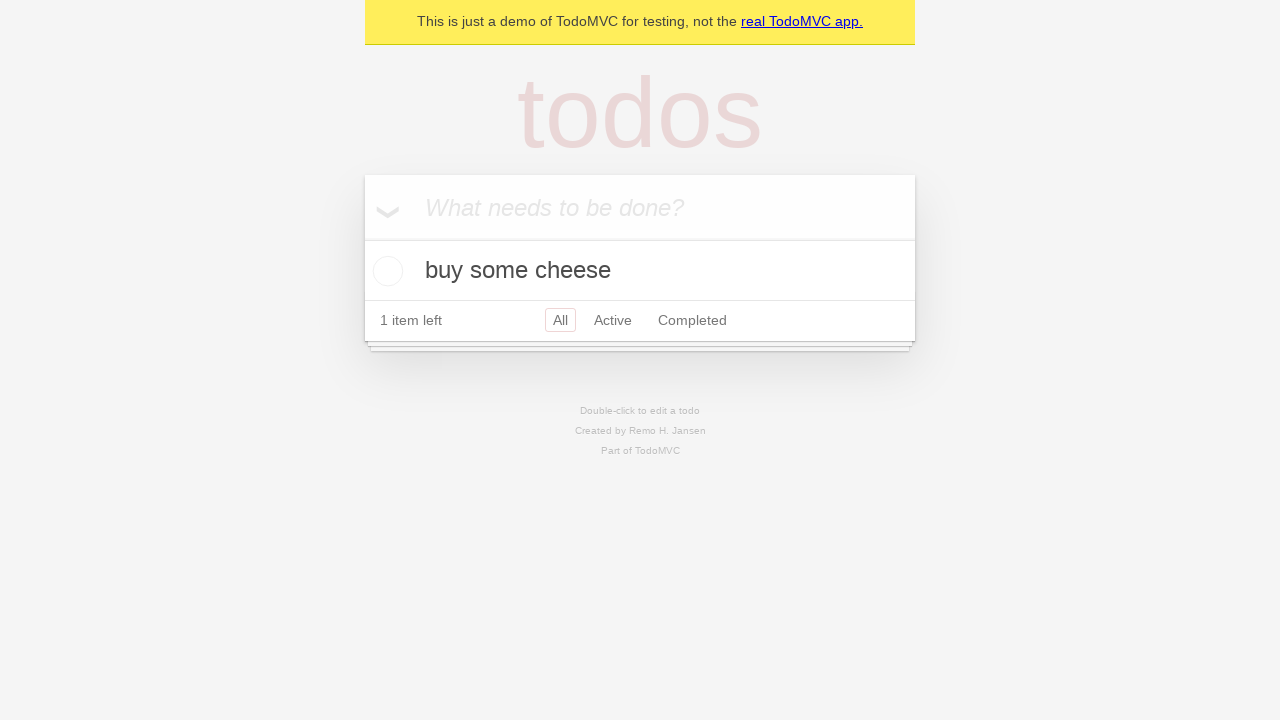

Filled new todo input with 'feed the cat' on .new-todo
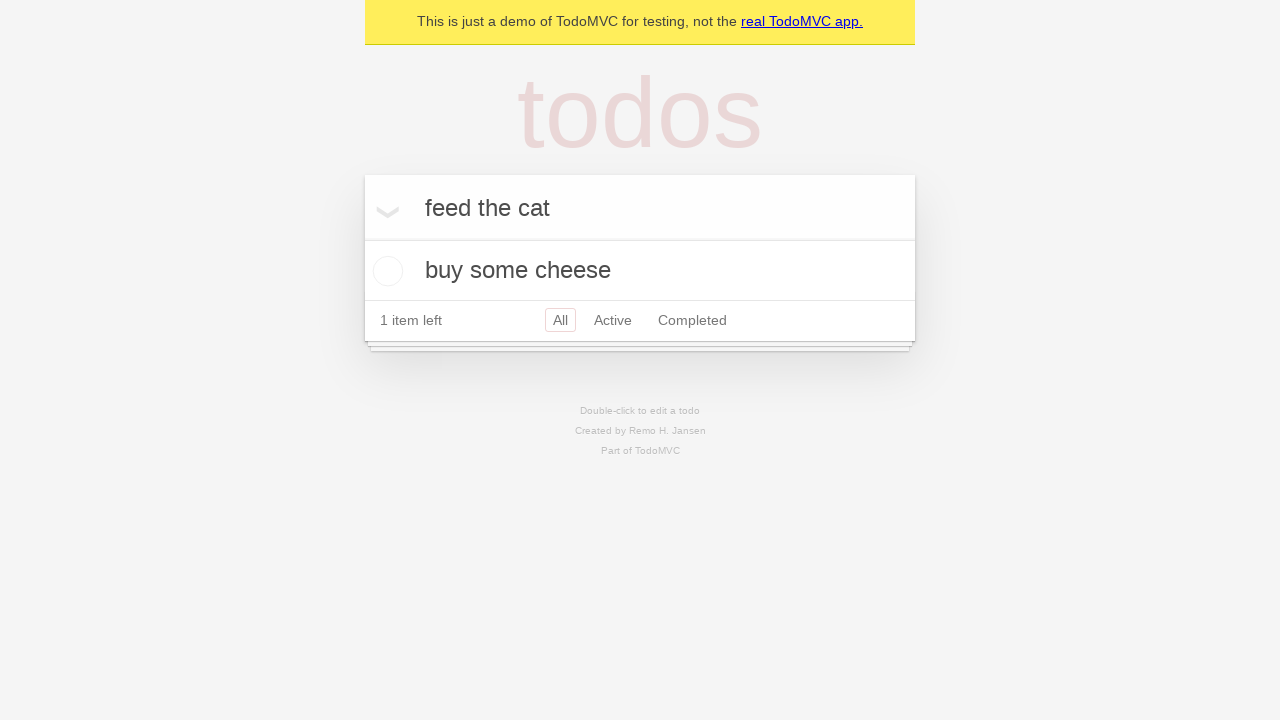

Pressed Enter to create second todo item on .new-todo
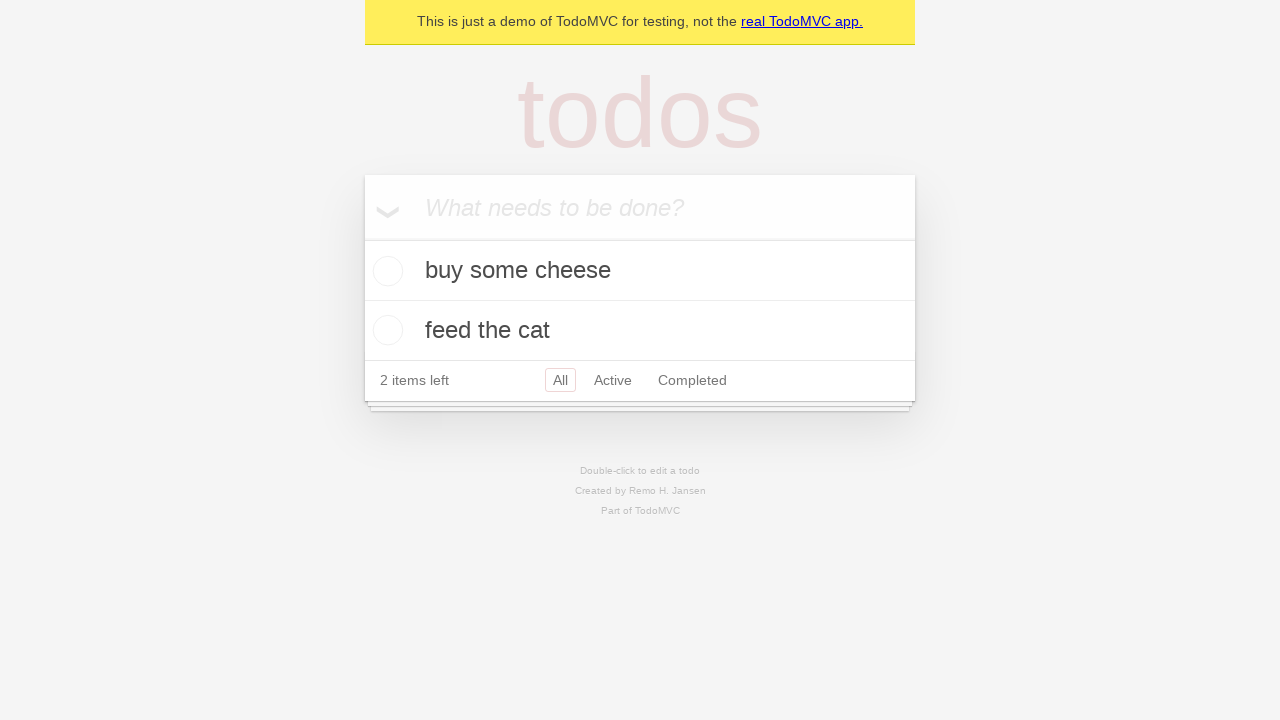

Filled new todo input with 'book a doctors appointment' on .new-todo
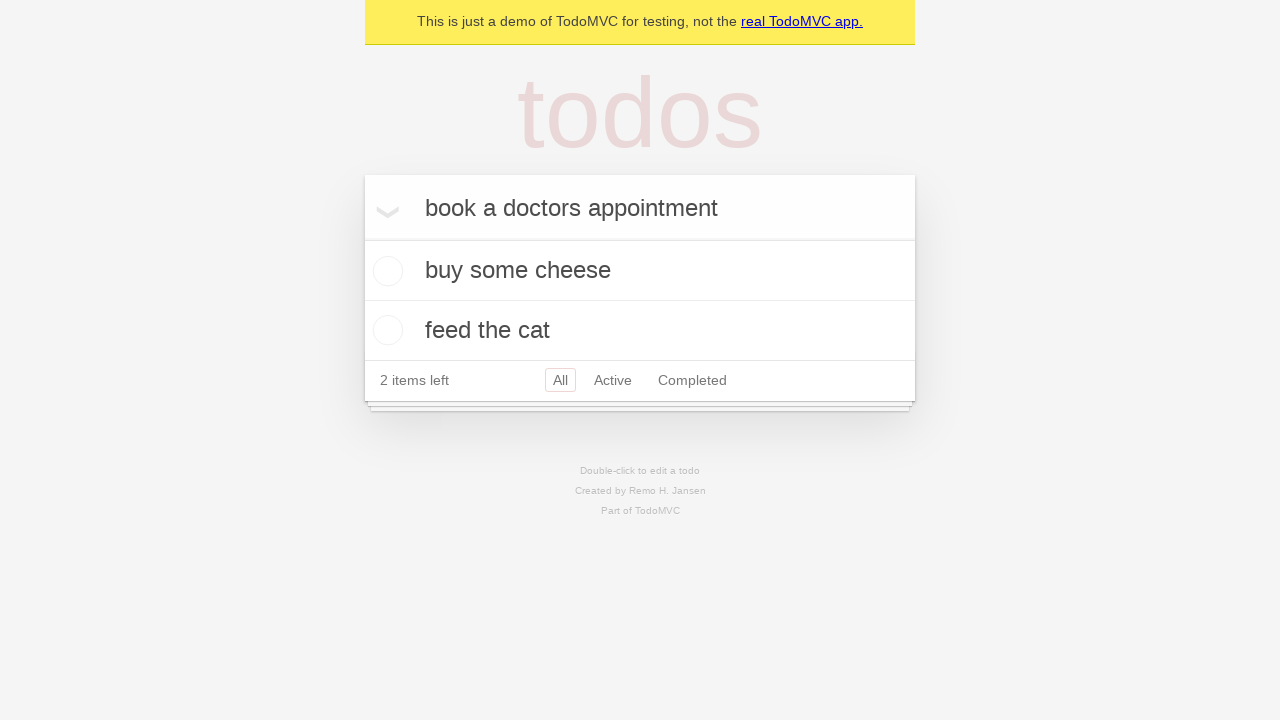

Pressed Enter to create third todo item on .new-todo
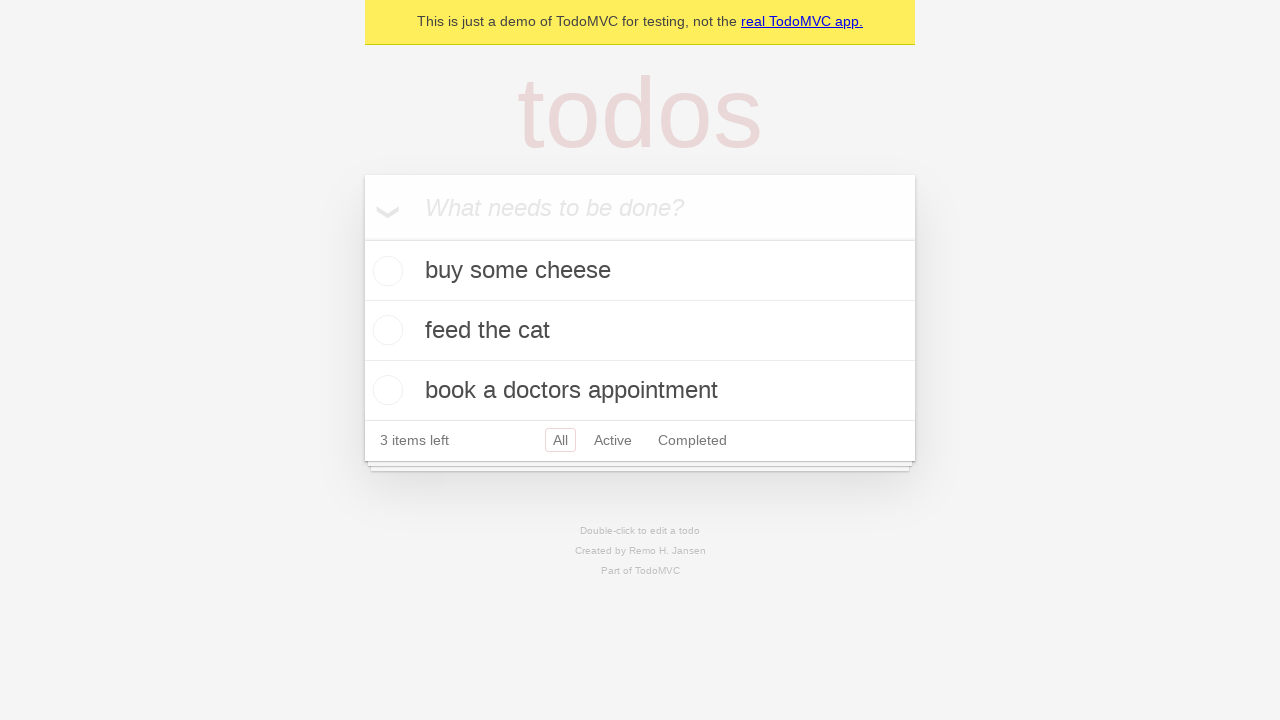

Todo count indicator loaded, verifying all 3 items were added to the list
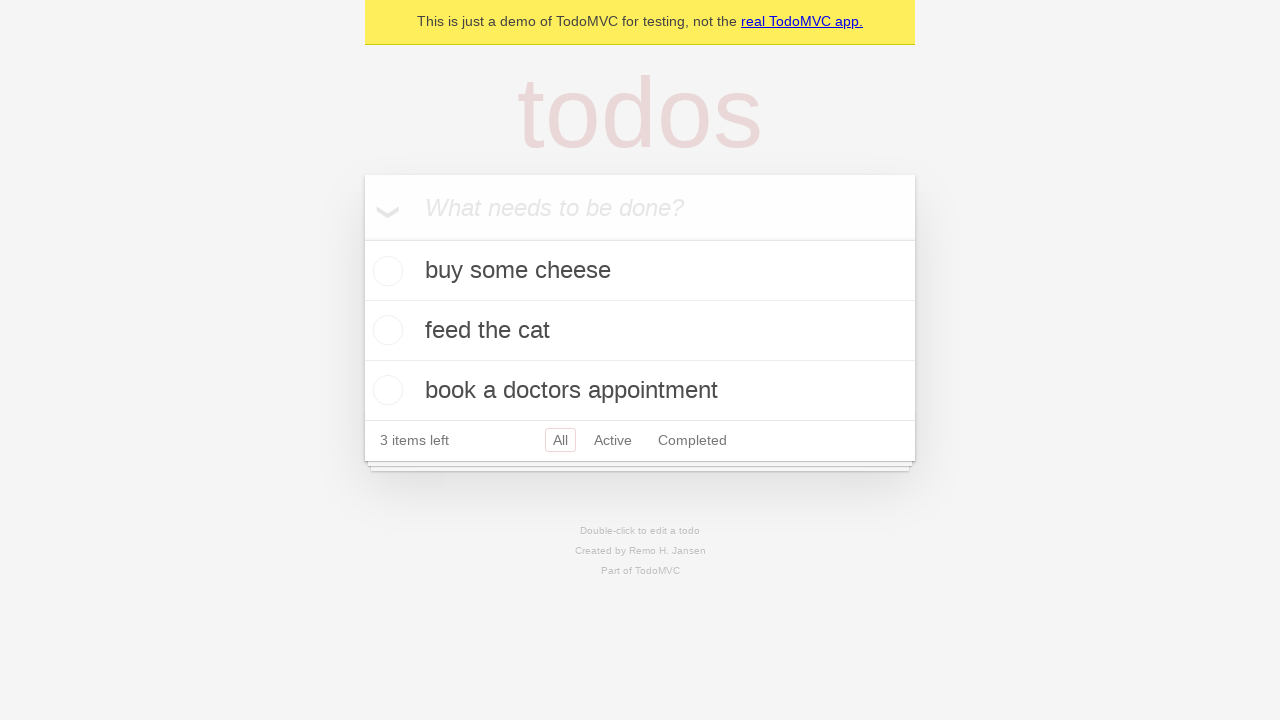

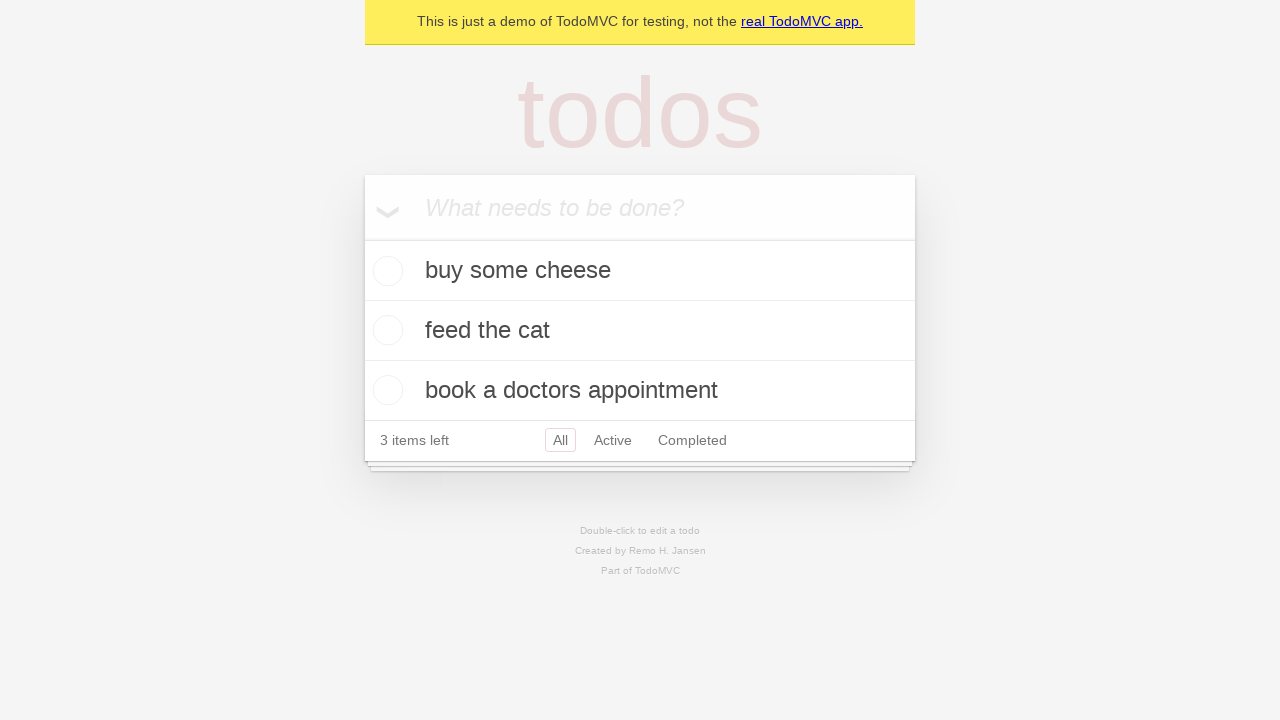